Tests autocomplete/autosuggest functionality by typing a partial search term and selecting a matching suggestion from the dropdown list

Starting URL: https://rahulshettyacademy.com/dropdownsPractise/

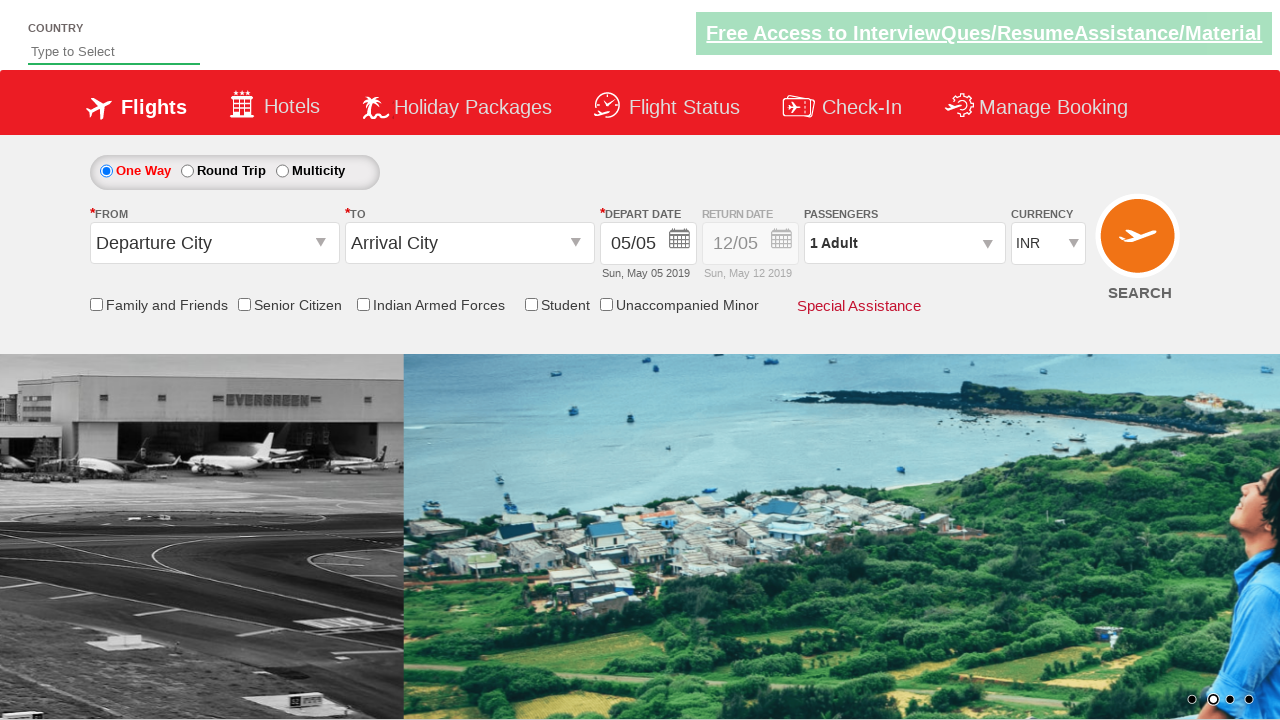

Typed 'Ha' in autosuggest field to trigger suggestions on #autosuggest
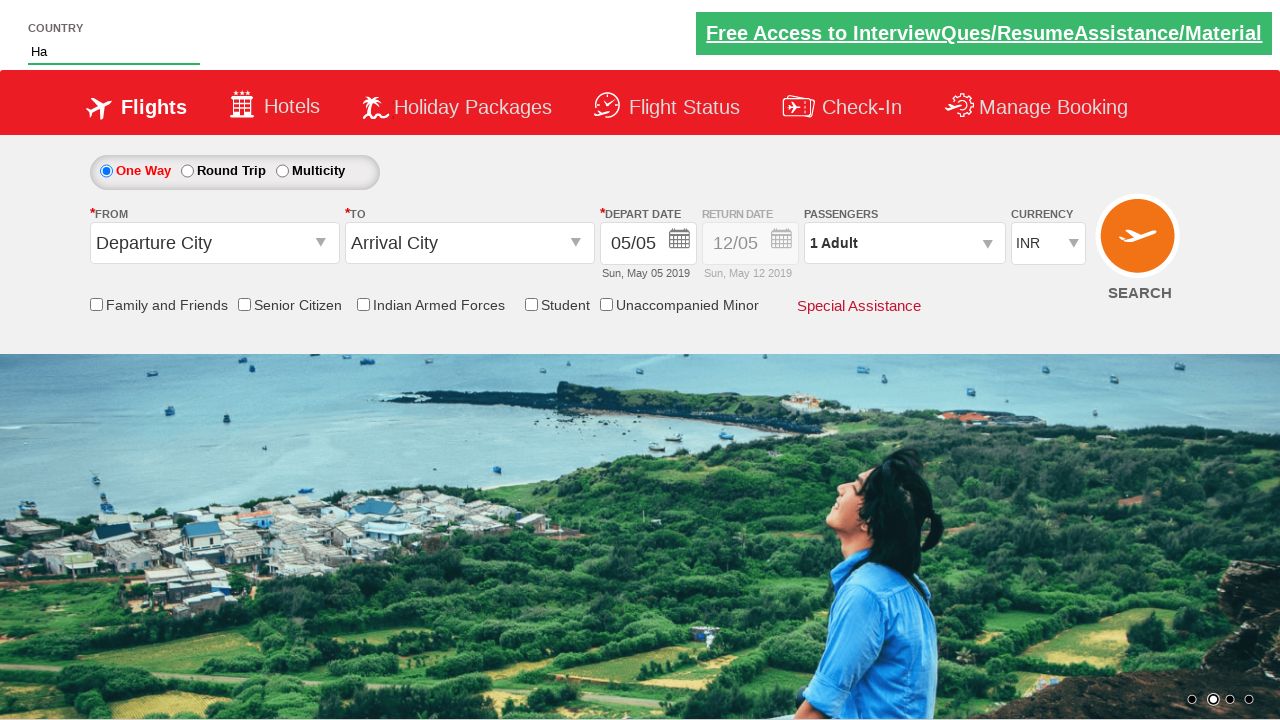

Autocomplete suggestions dropdown appeared
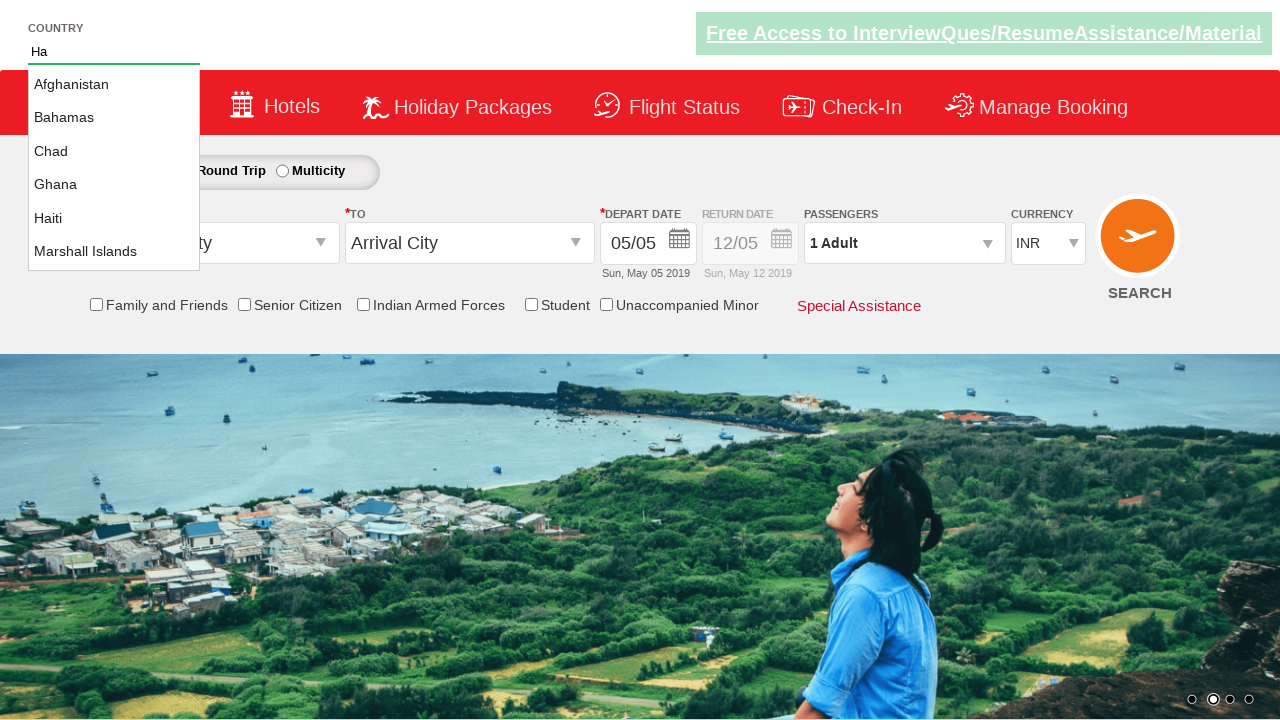

Selected 'Haiti' from the autocomplete suggestions at (114, 218) on li.ui-menu-item a:text-is('Haiti')
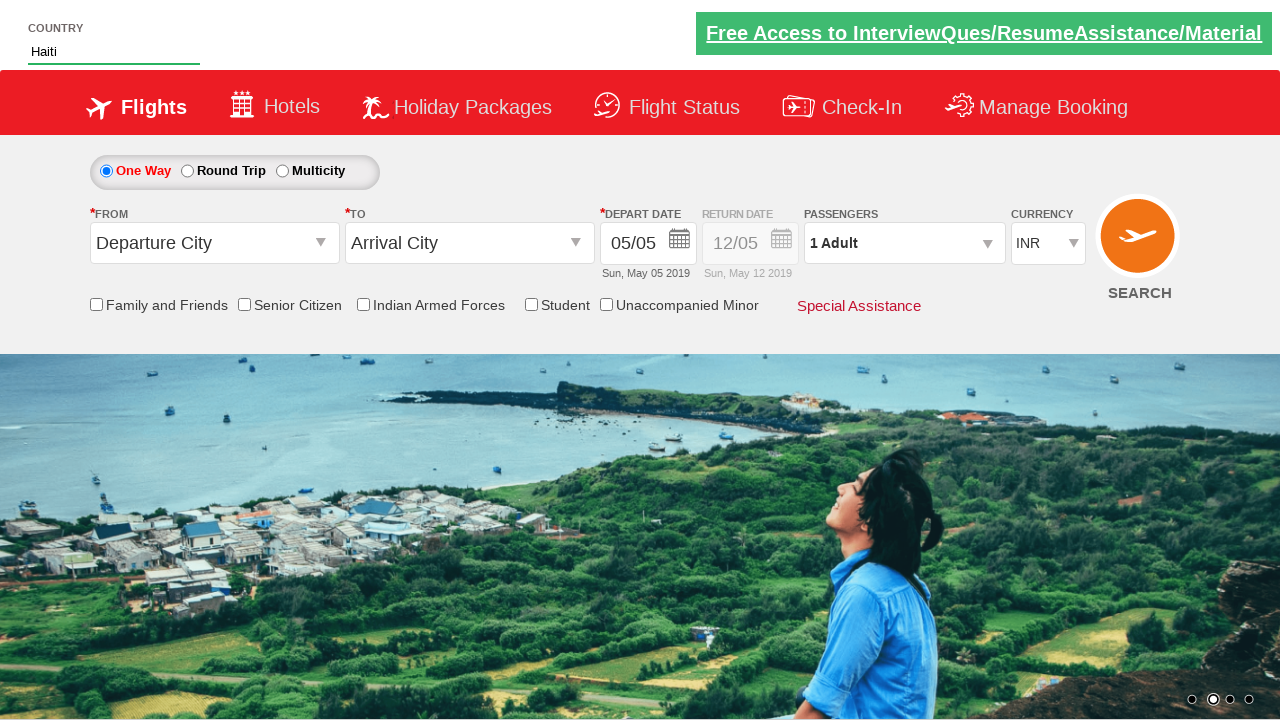

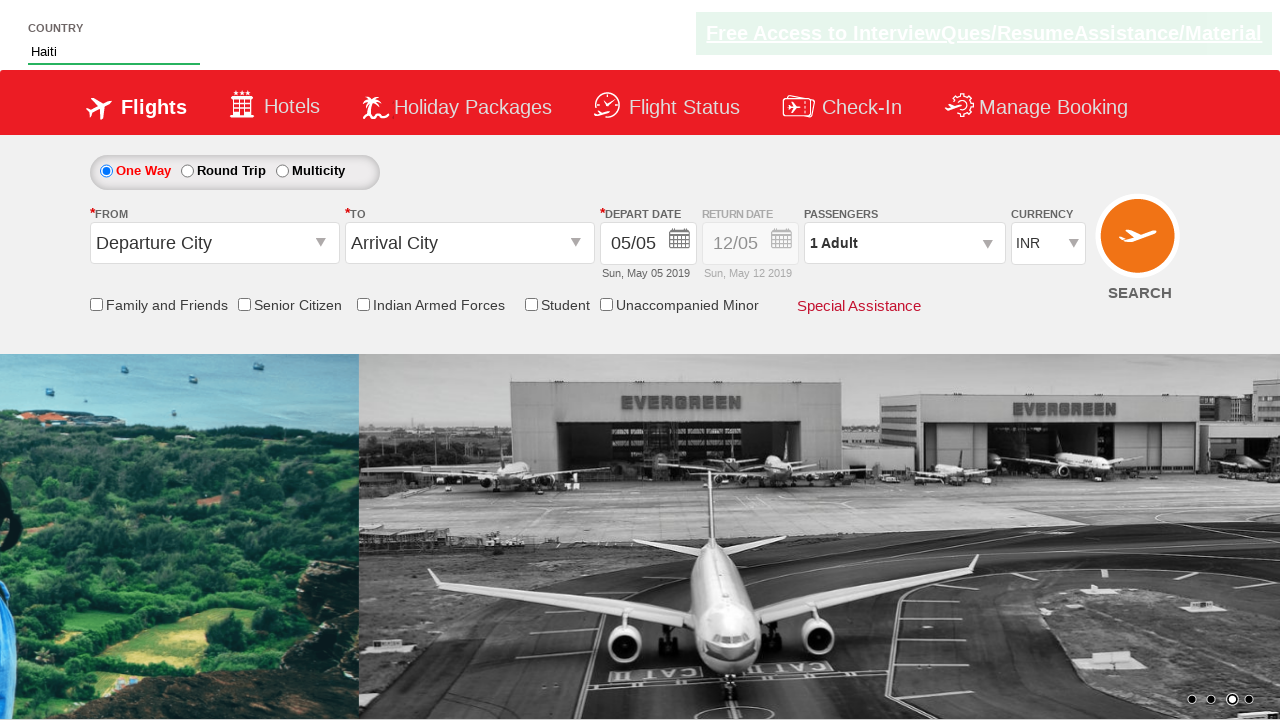